Tests that edits are cancelled when pressing Escape key

Starting URL: https://demo.playwright.dev/todomvc

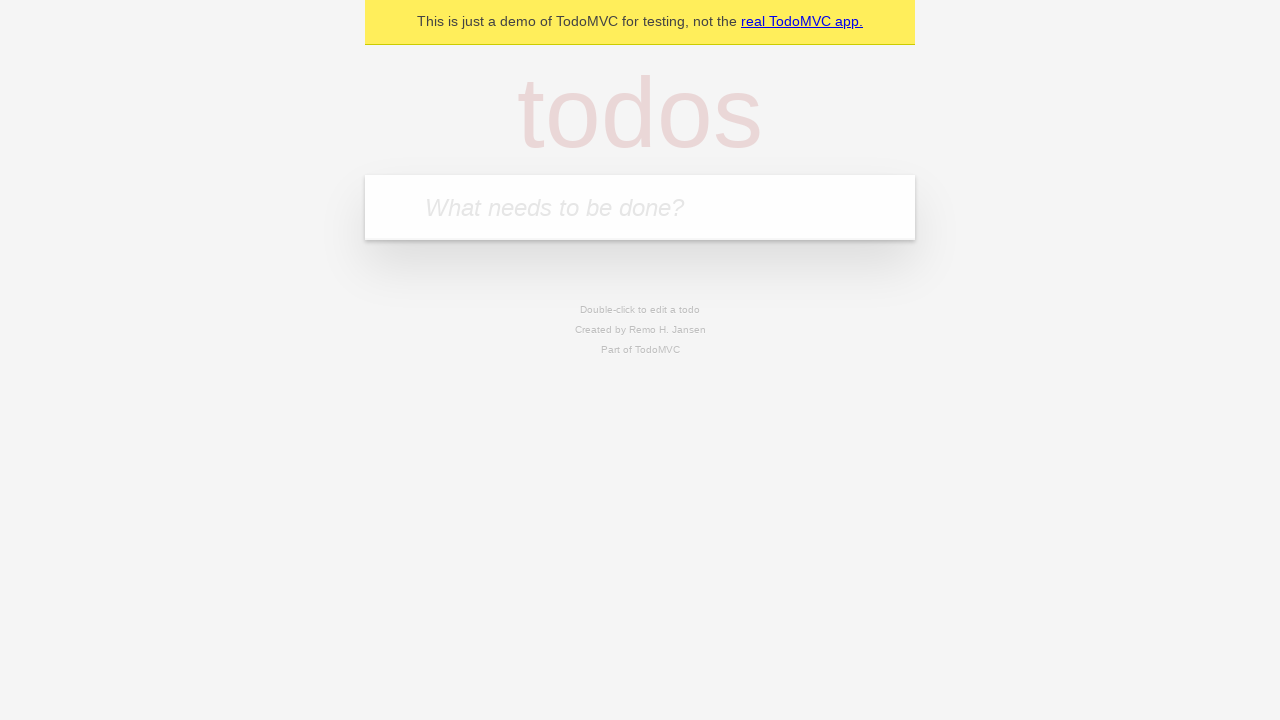

Filled new todo input with 'buy some cheese' on internal:attr=[placeholder="What needs to be done?"i]
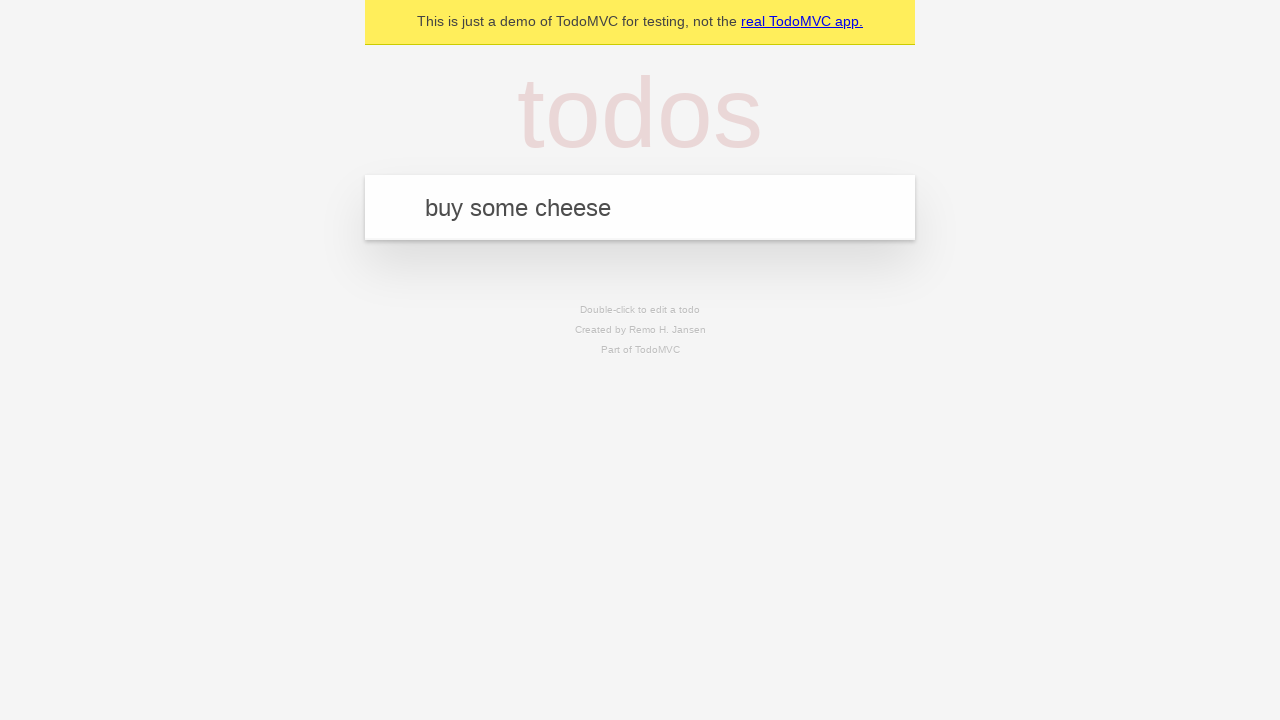

Pressed Enter to create todo 'buy some cheese' on internal:attr=[placeholder="What needs to be done?"i]
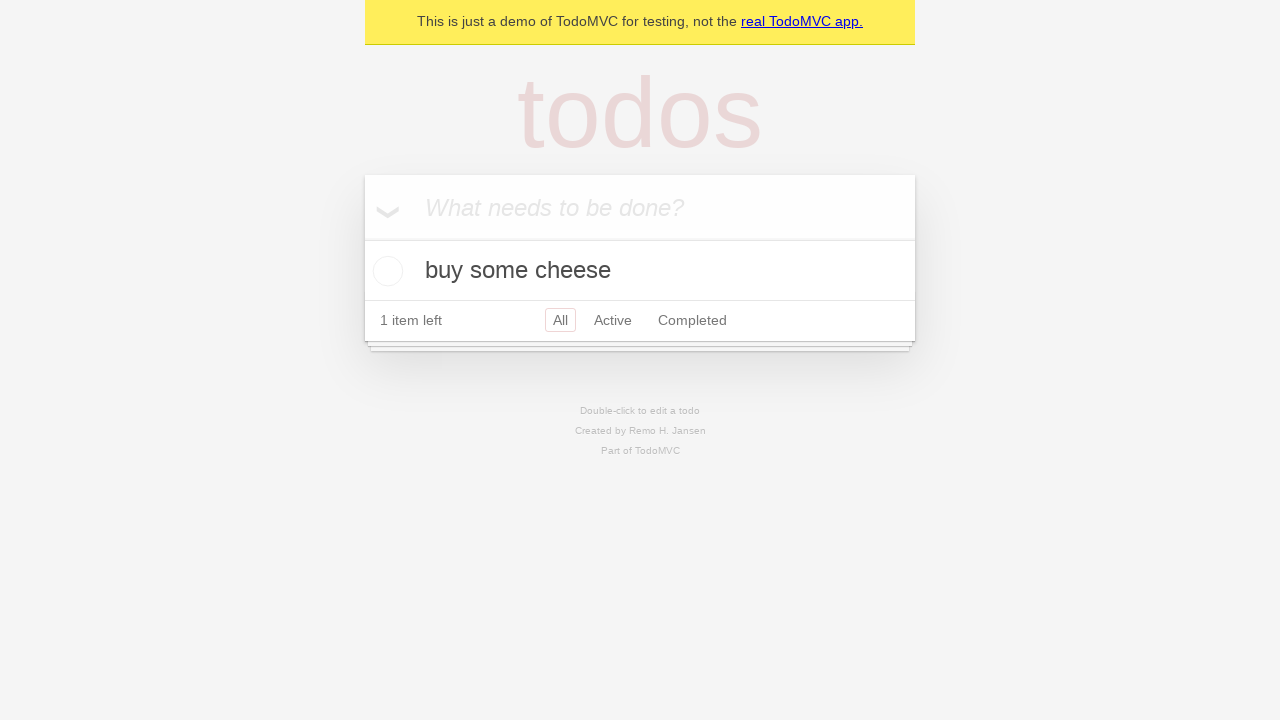

Filled new todo input with 'feed the cat' on internal:attr=[placeholder="What needs to be done?"i]
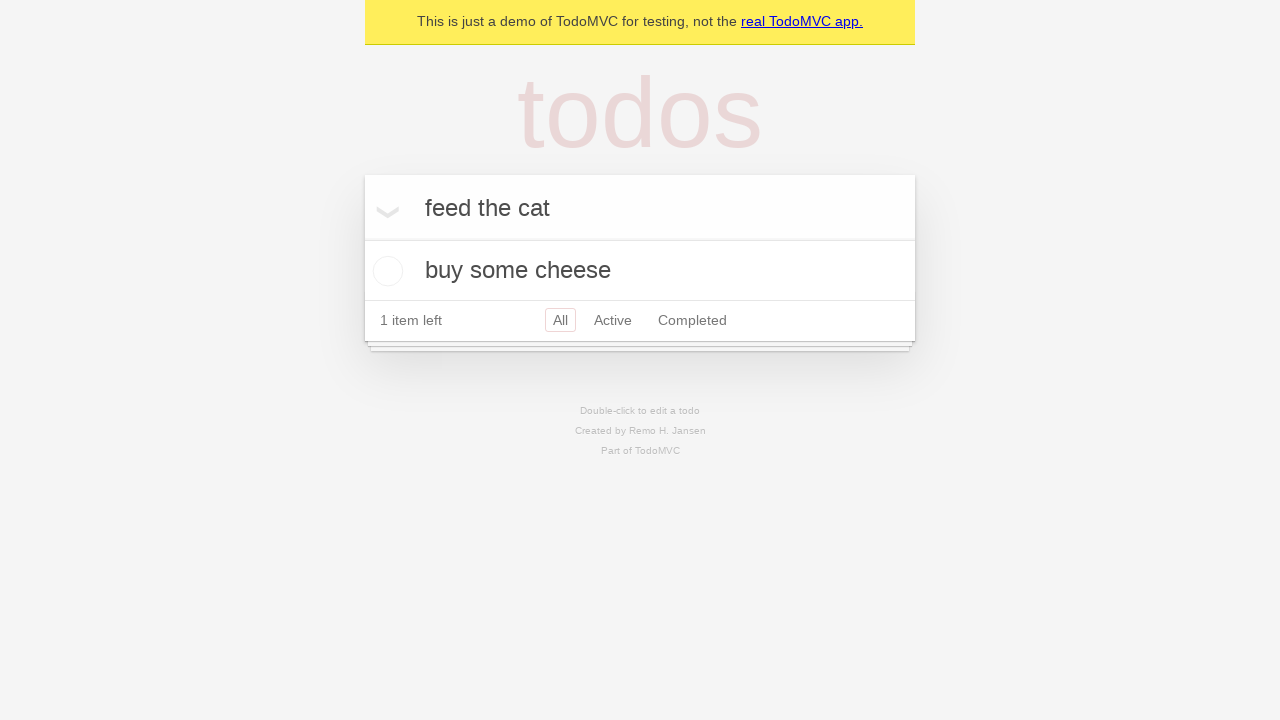

Pressed Enter to create todo 'feed the cat' on internal:attr=[placeholder="What needs to be done?"i]
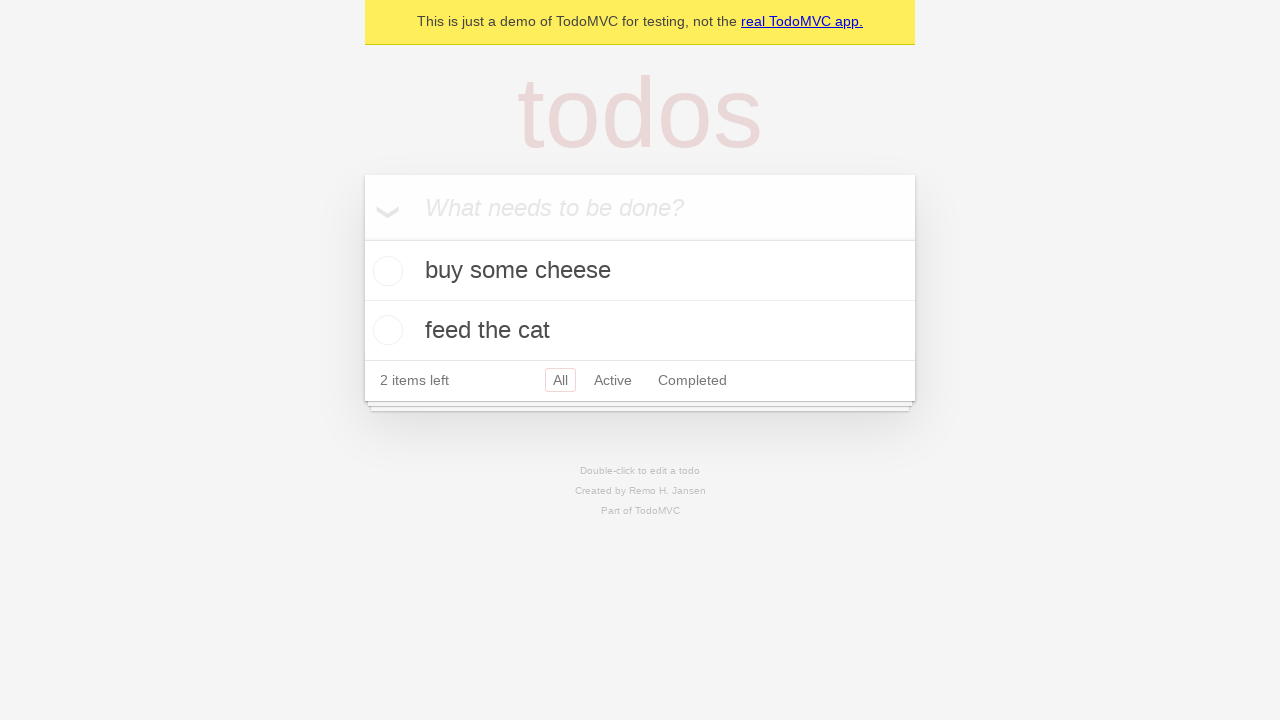

Filled new todo input with 'book a doctors appointment' on internal:attr=[placeholder="What needs to be done?"i]
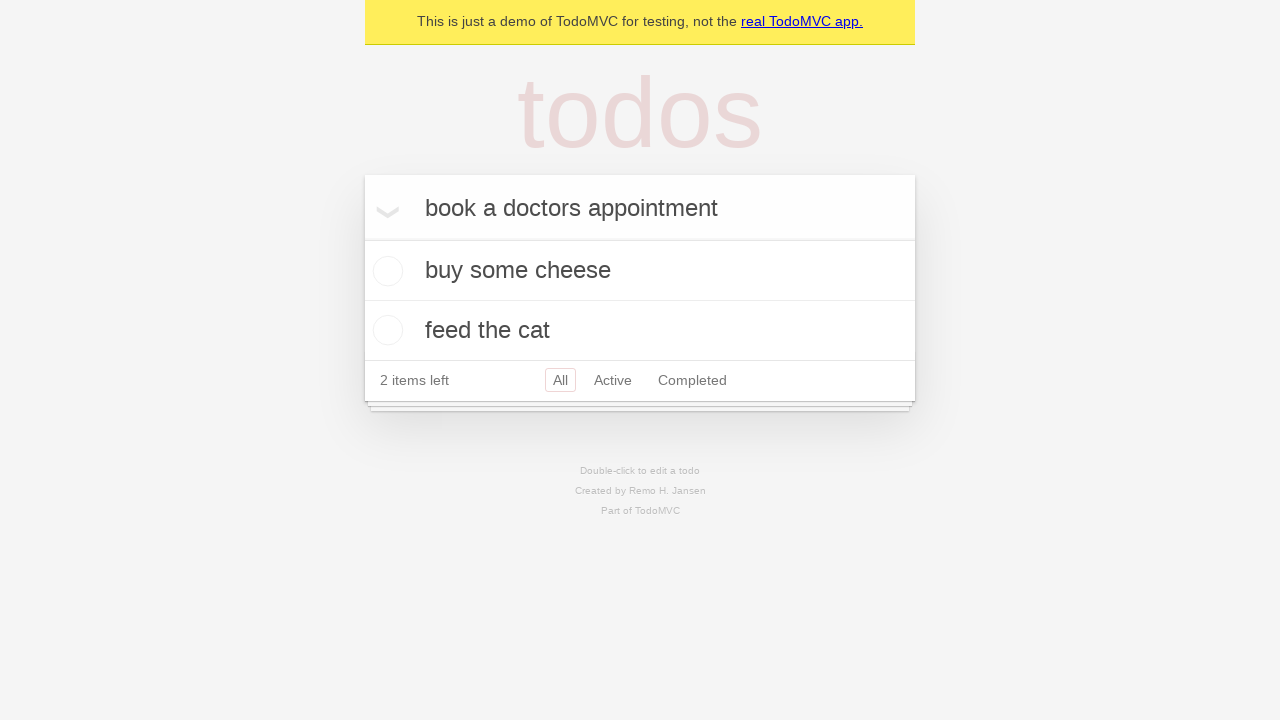

Pressed Enter to create todo 'book a doctors appointment' on internal:attr=[placeholder="What needs to be done?"i]
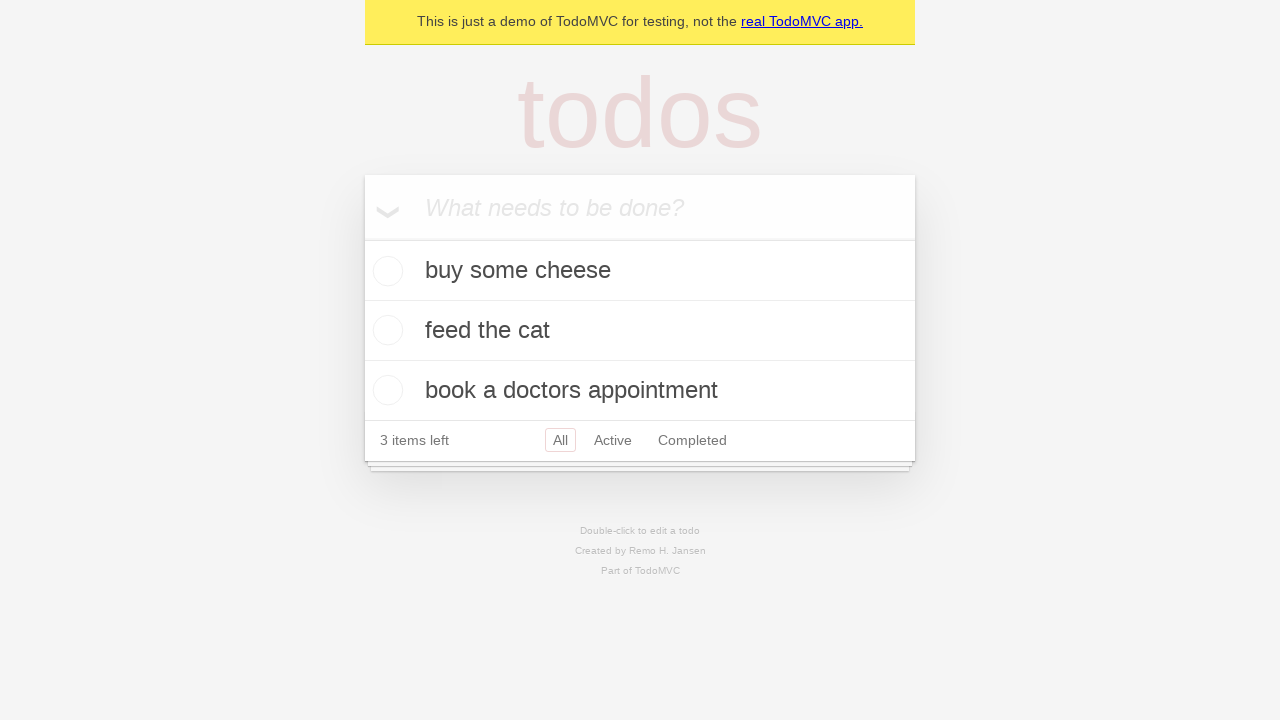

Waited for all 3 todos to be created
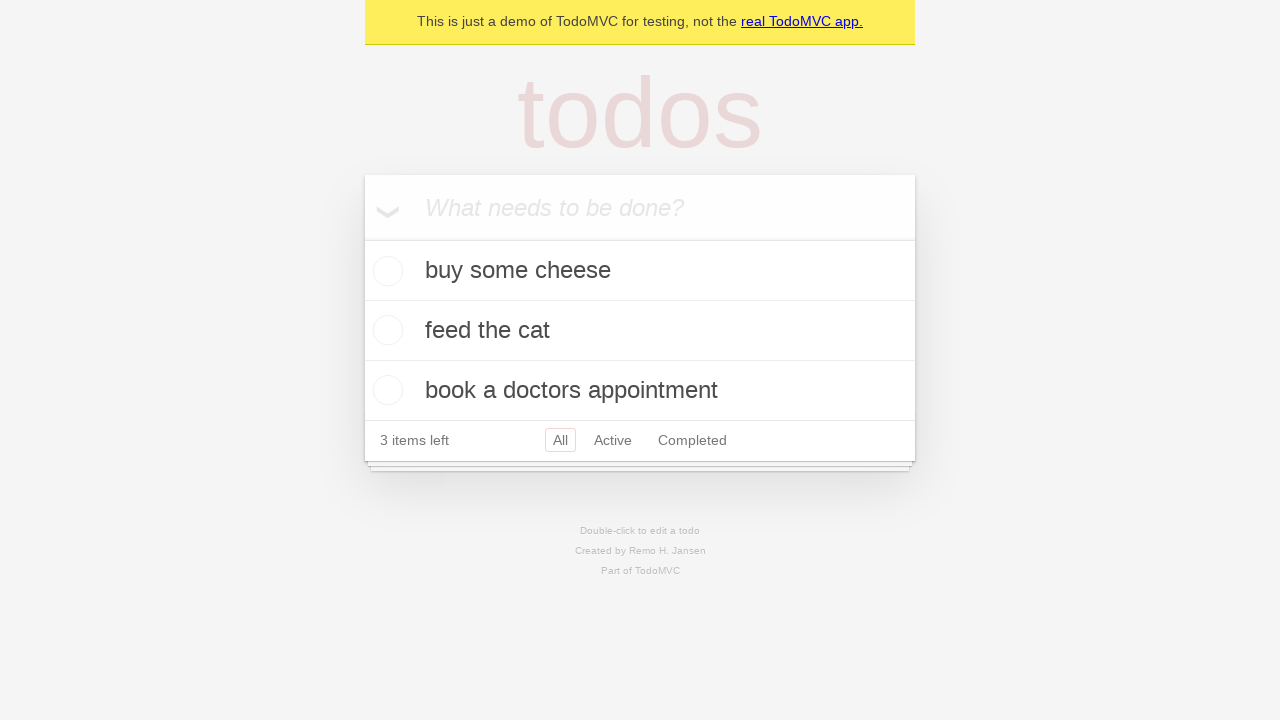

Double-clicked second todo to enter edit mode at (640, 331) on internal:testid=[data-testid="todo-item"s] >> nth=1
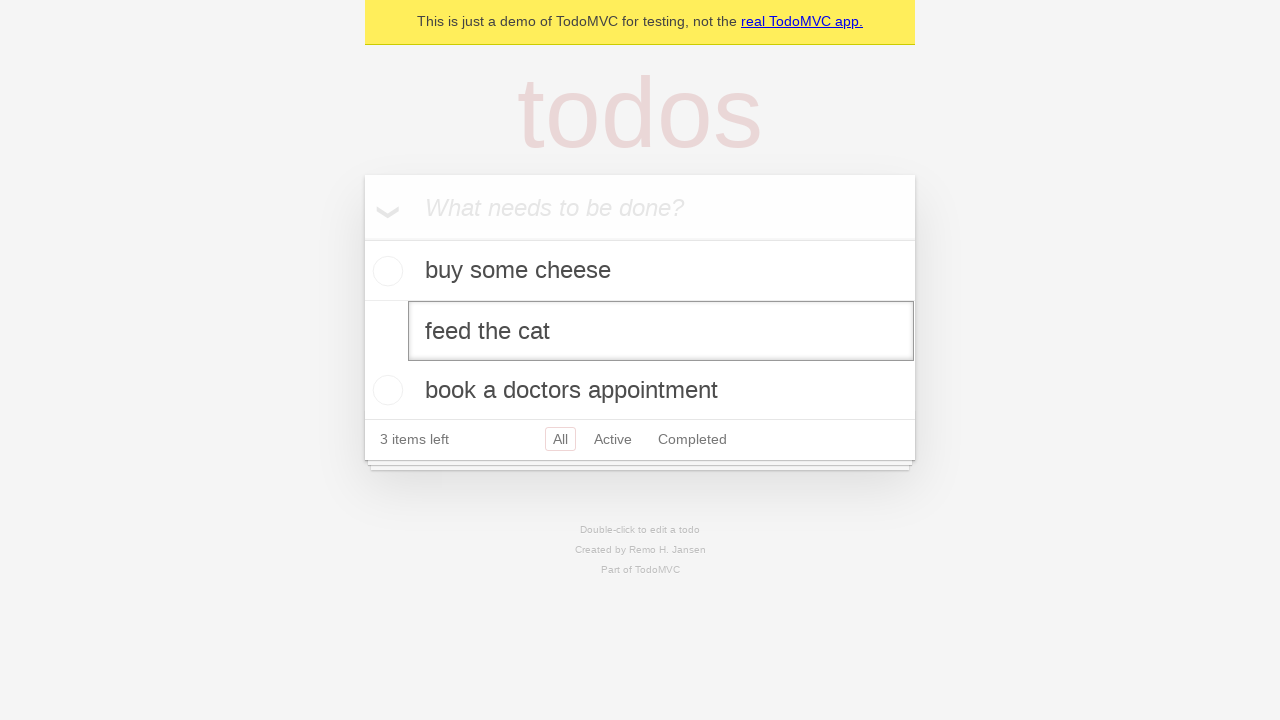

Filled edit field with new text 'buy some sausages' on internal:testid=[data-testid="todo-item"s] >> nth=1 >> internal:role=textbox[nam
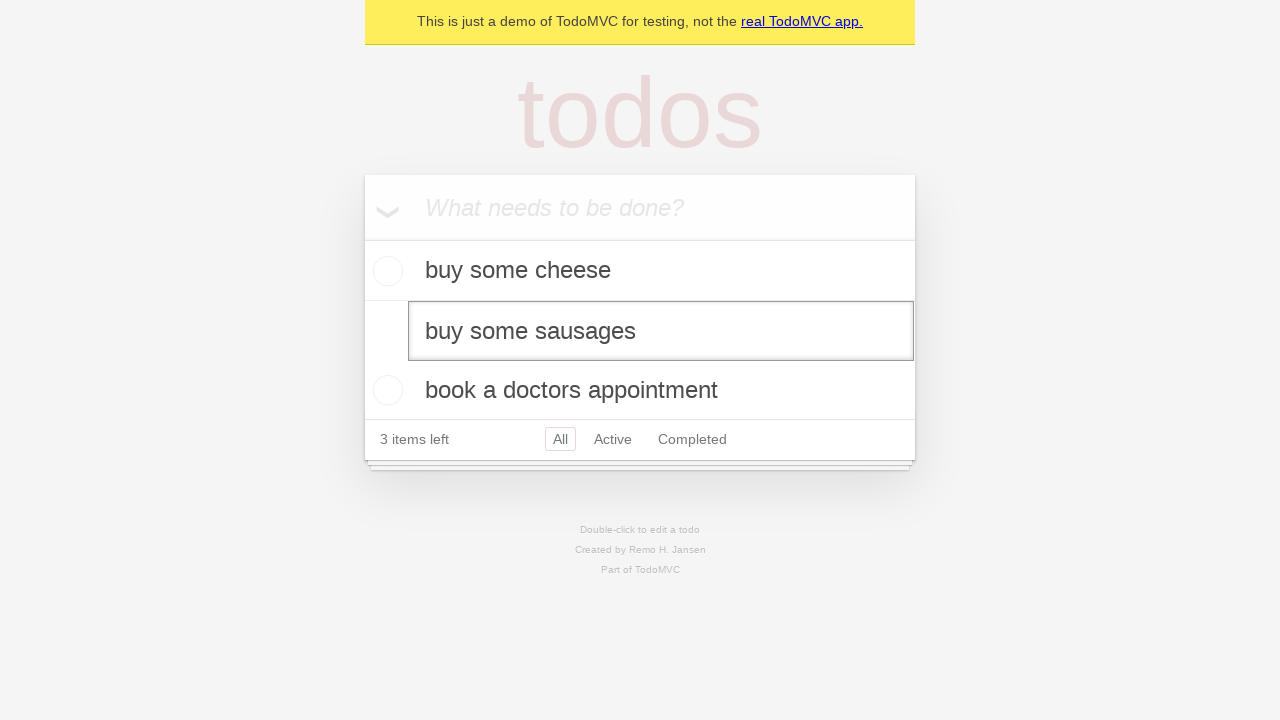

Pressed Escape to cancel edit and revert to original text on internal:testid=[data-testid="todo-item"s] >> nth=1 >> internal:role=textbox[nam
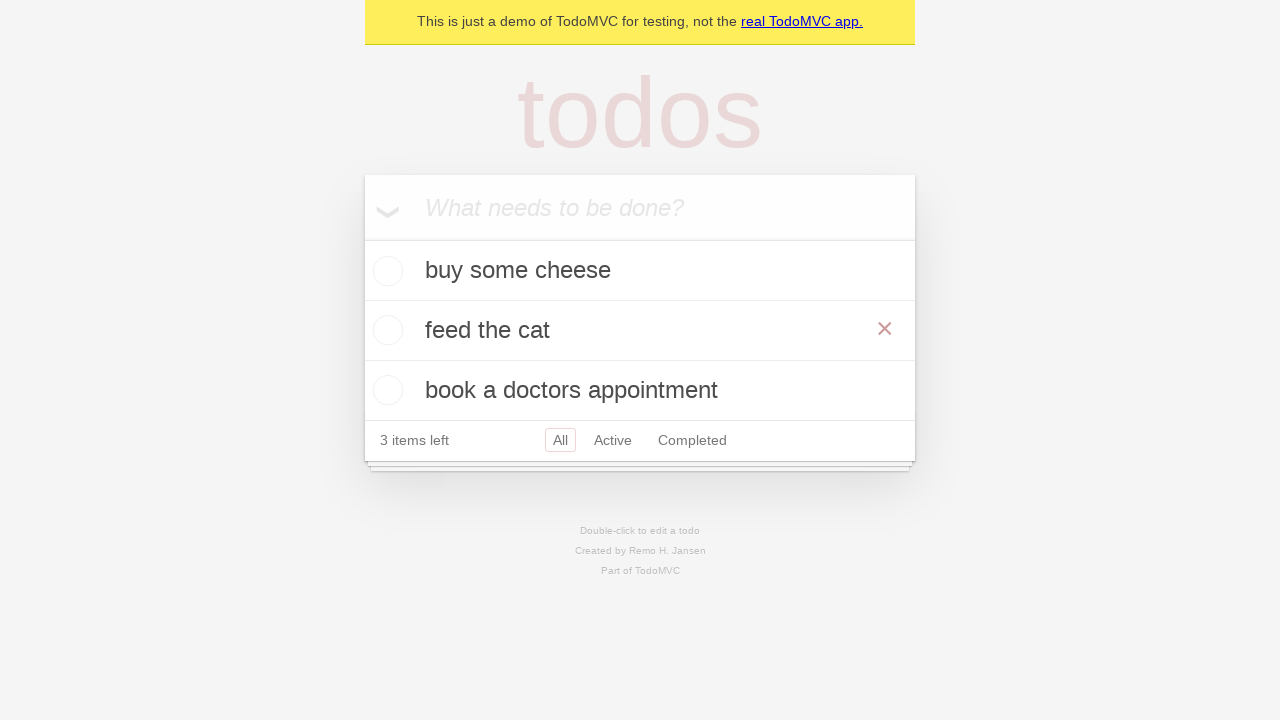

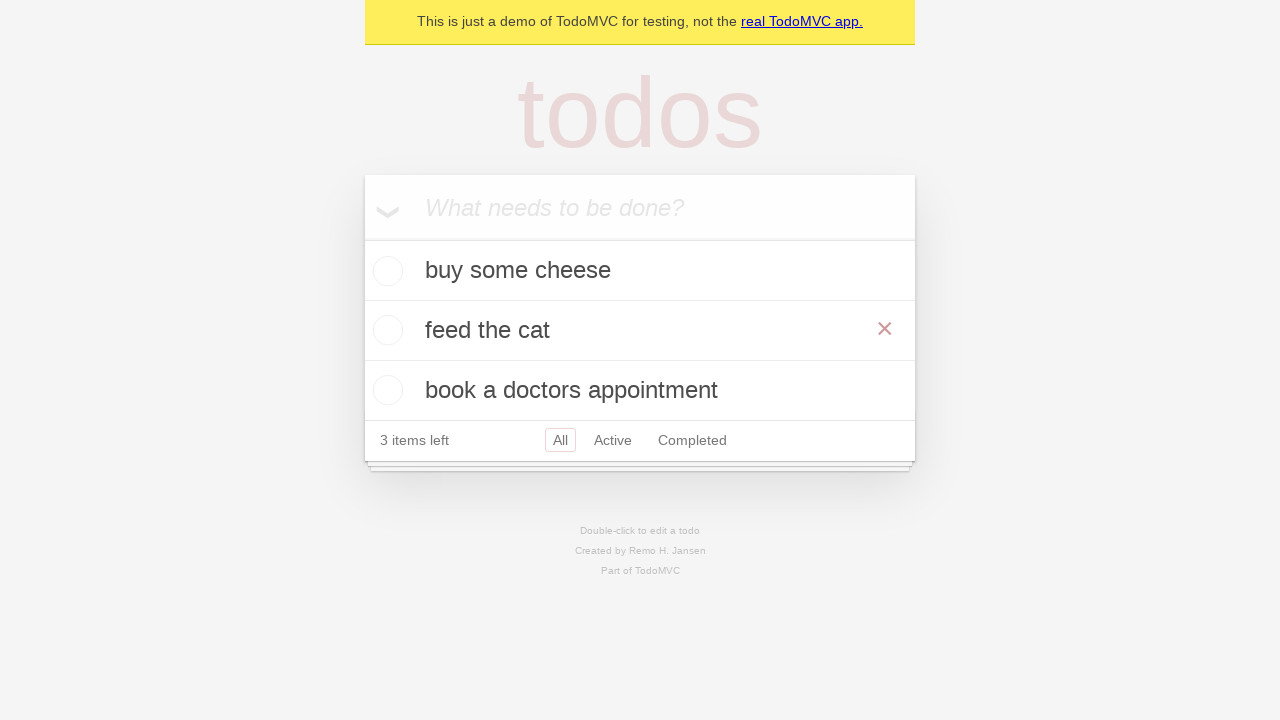